Tests dynamic controls functionality by checking the state of a text input field, clicking a toggle button to enable it, and verifying the enabled state changes

Starting URL: https://v1.training-support.net/selenium/dynamic-controls

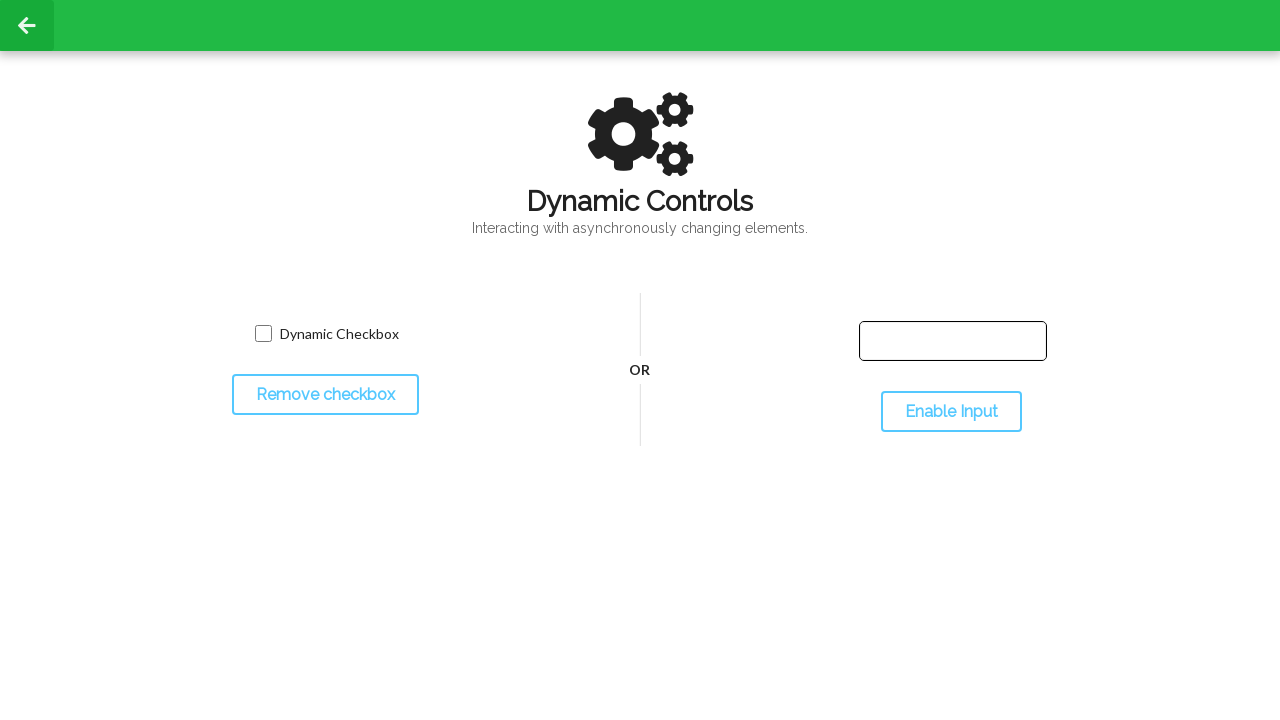

Located the text input field element
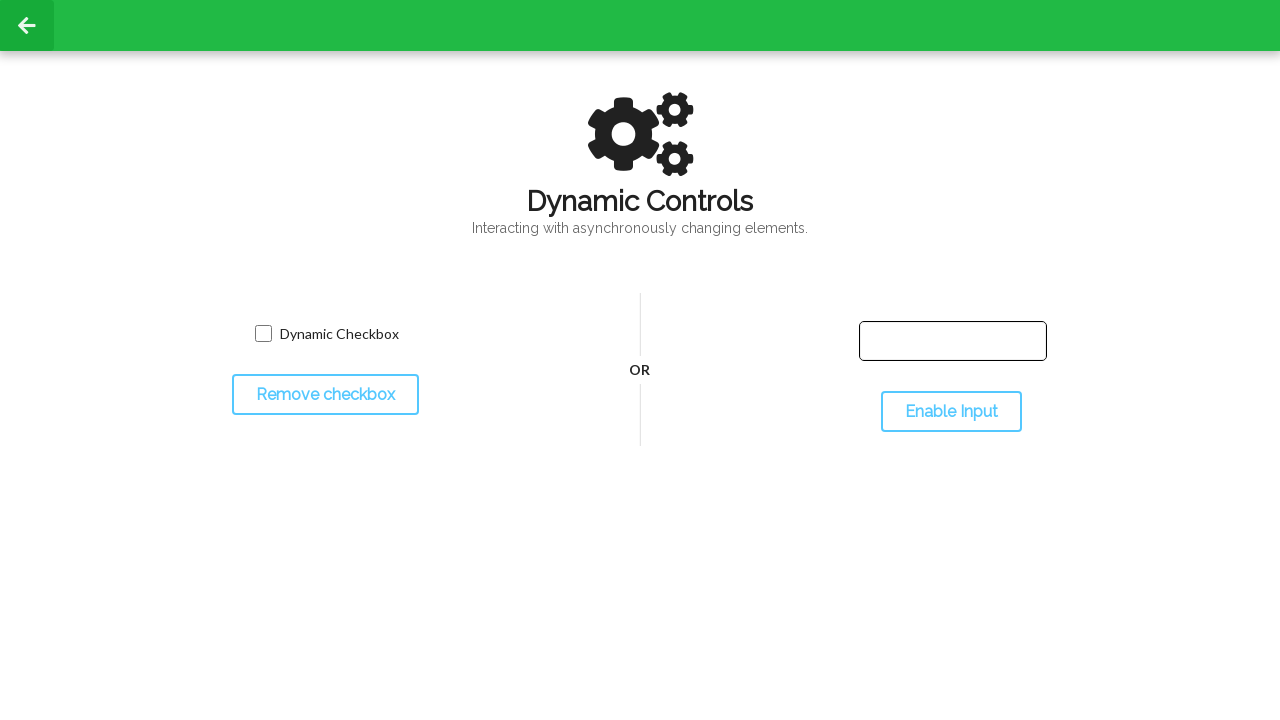

Verified text input field is present on the page
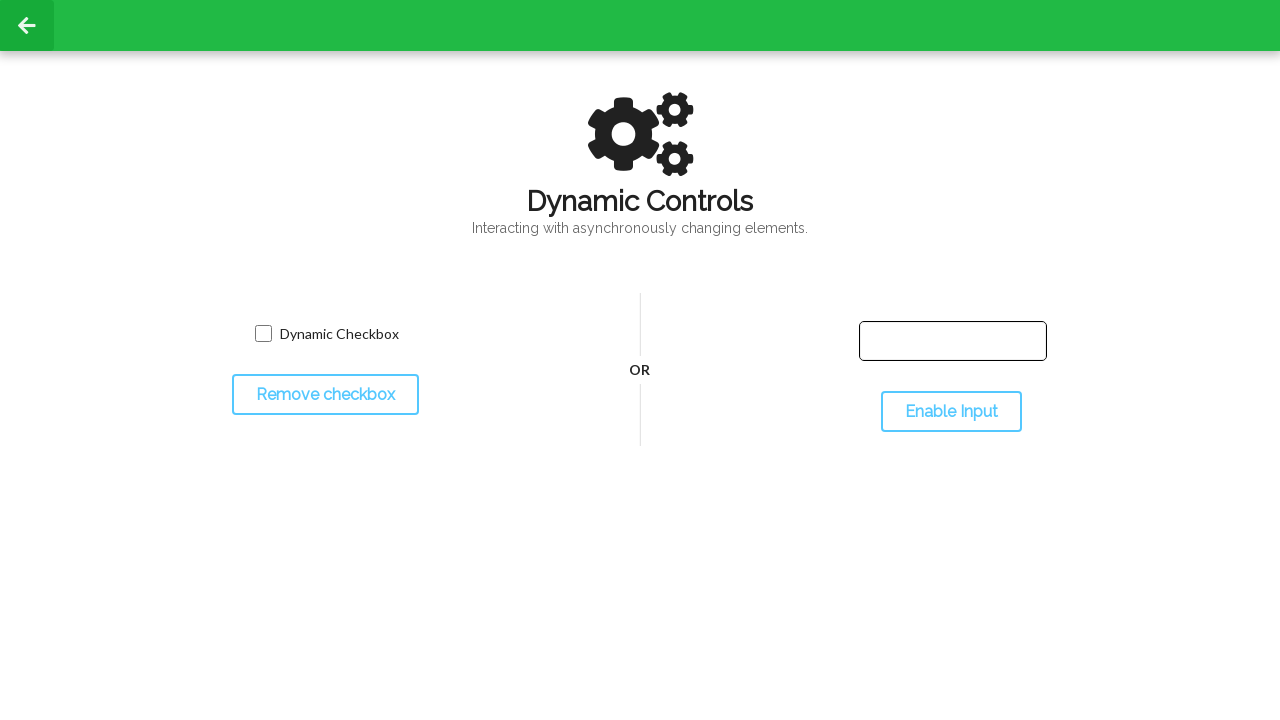

Clicked the toggle button to enable the text input field at (951, 412) on #toggleInput
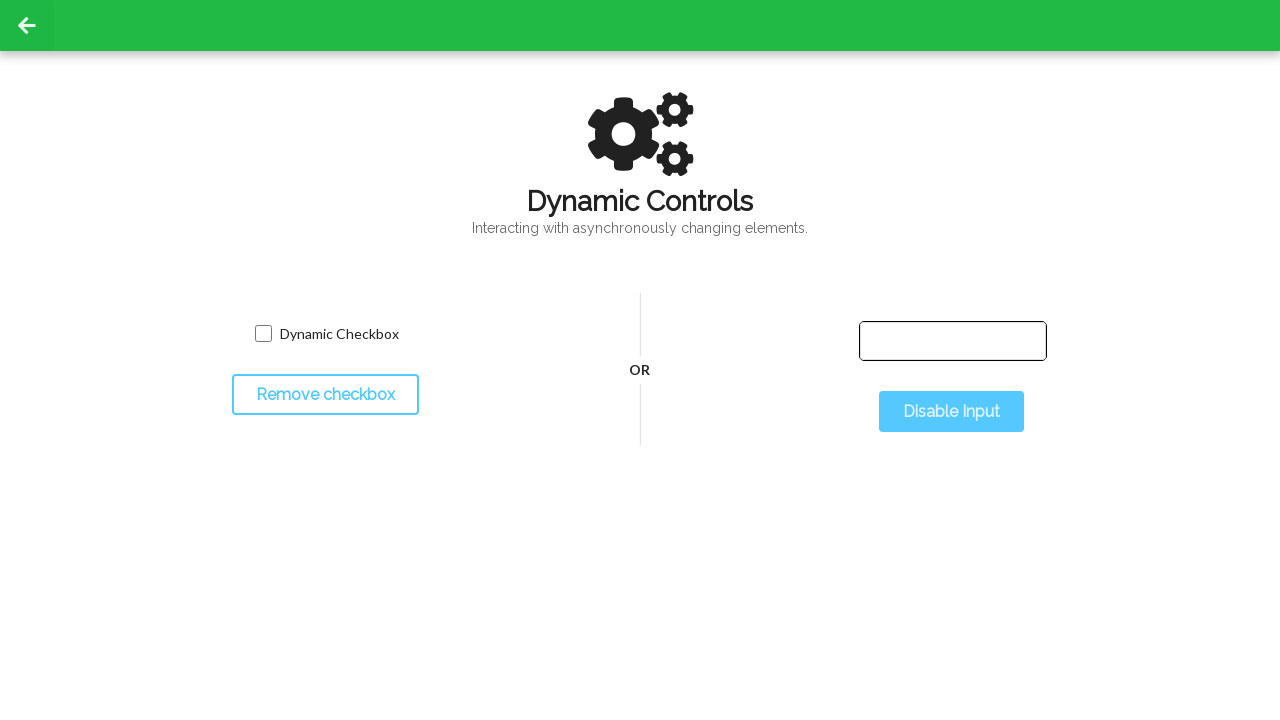

Verified that text input field is now enabled
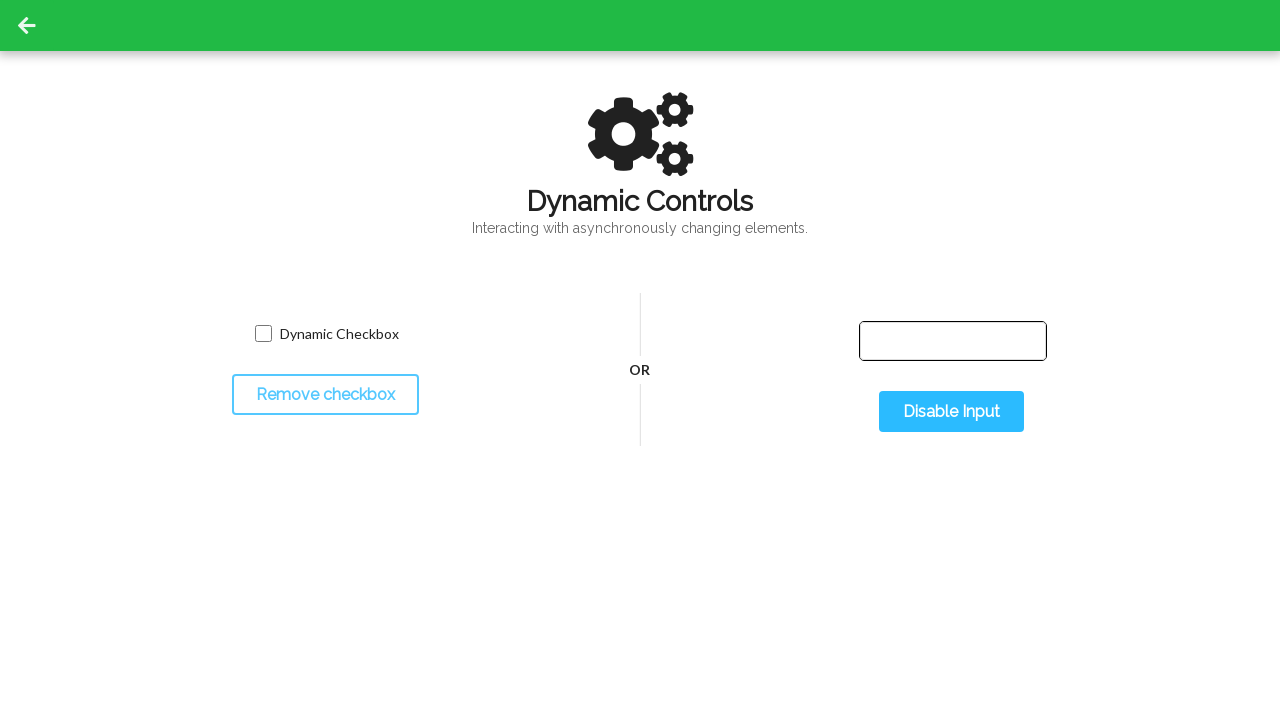

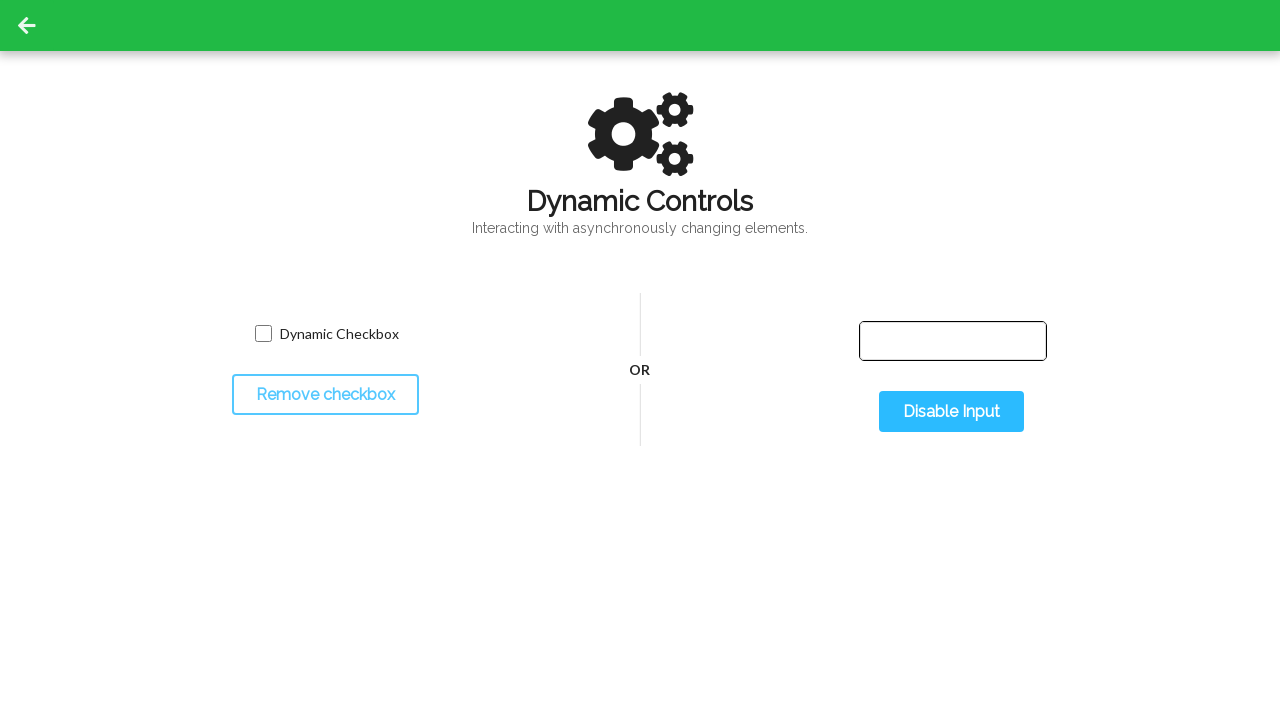